Tests checkbox and radio button interactions by clicking to toggle states, verifying selection behavior.

Starting URL: https://bonigarcia.dev/selenium-webdriver-java/web-form.html

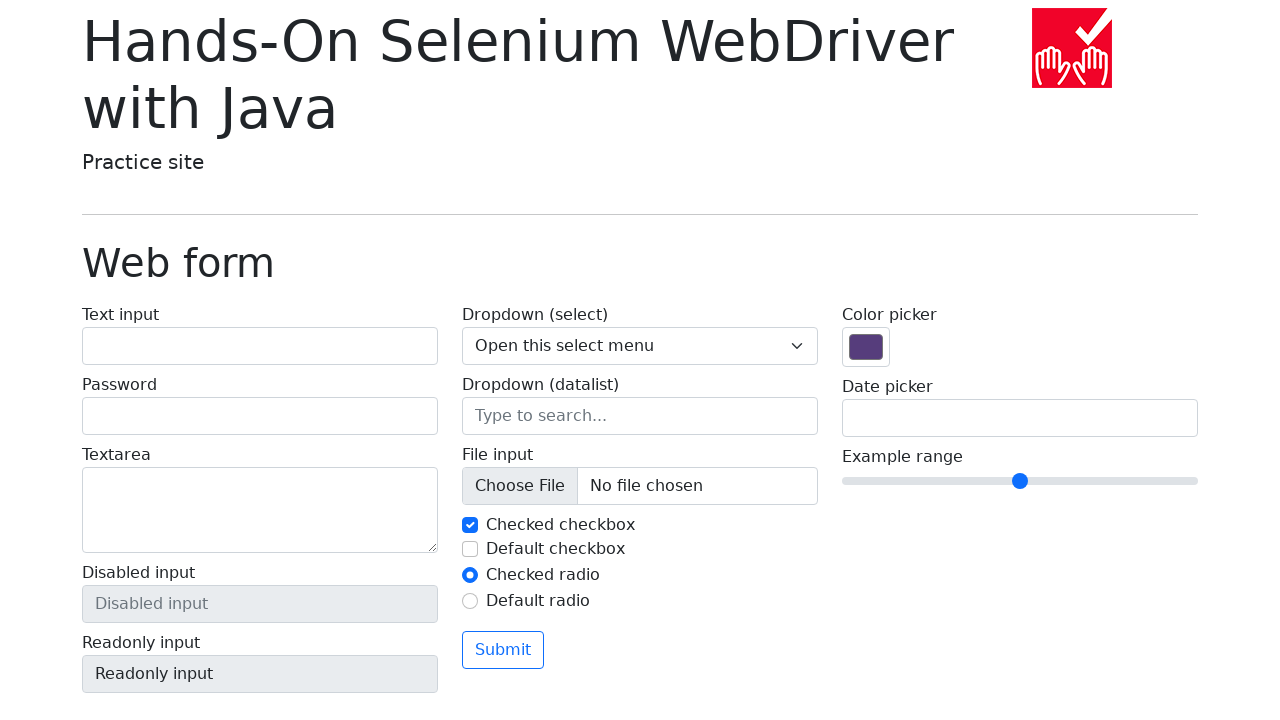

Waited for checkbox input#my-check-1 to be available
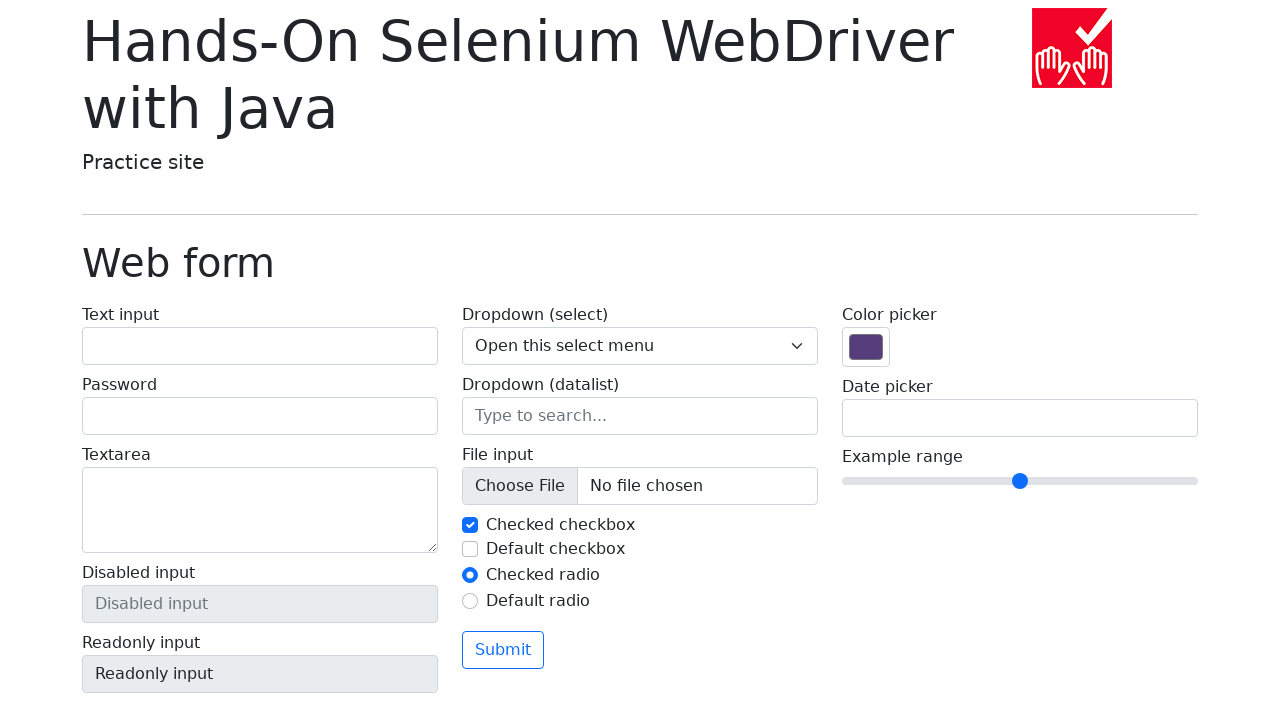

Located checkbox input#my-check-1
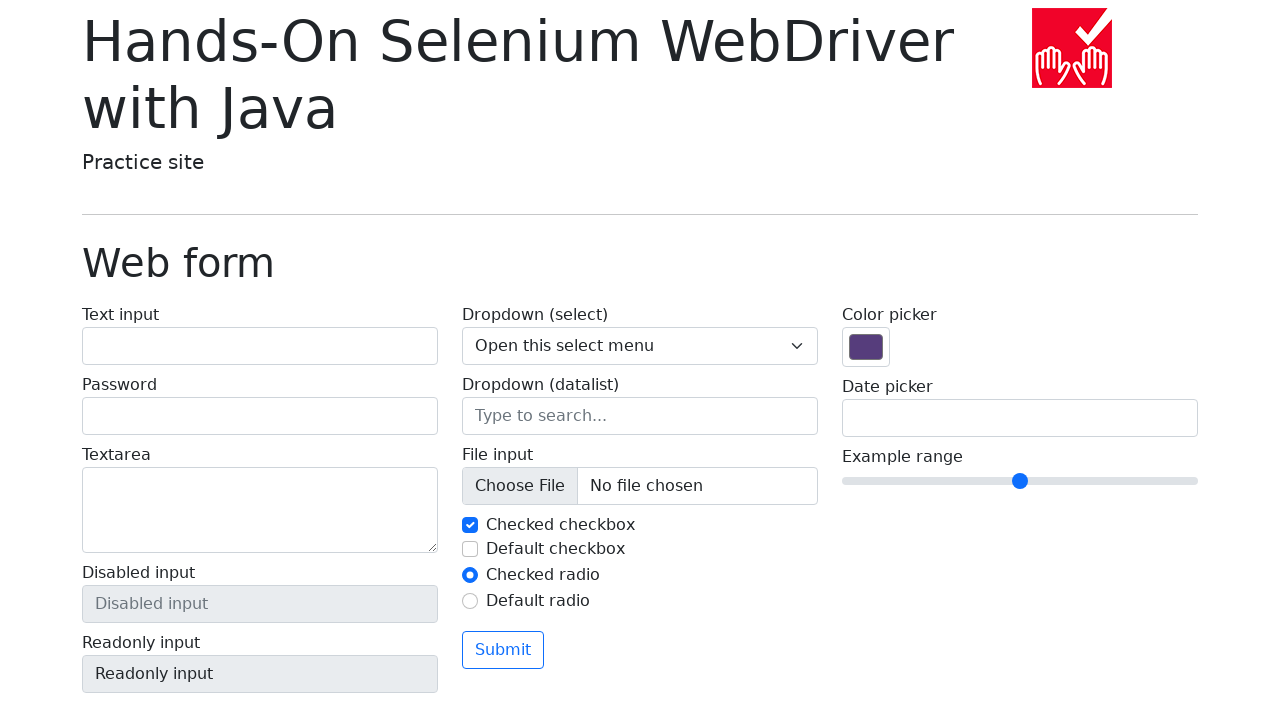

Located checkbox input#my-check-2
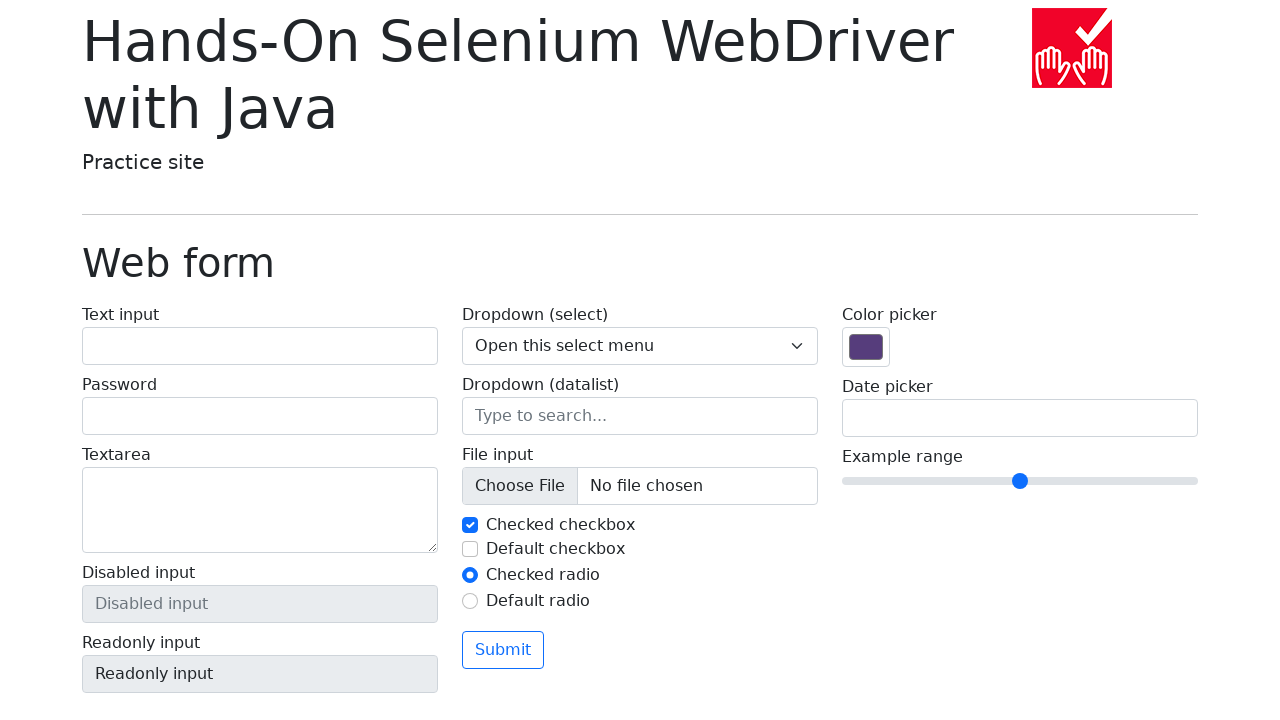

Located radio button input#my-radio-1
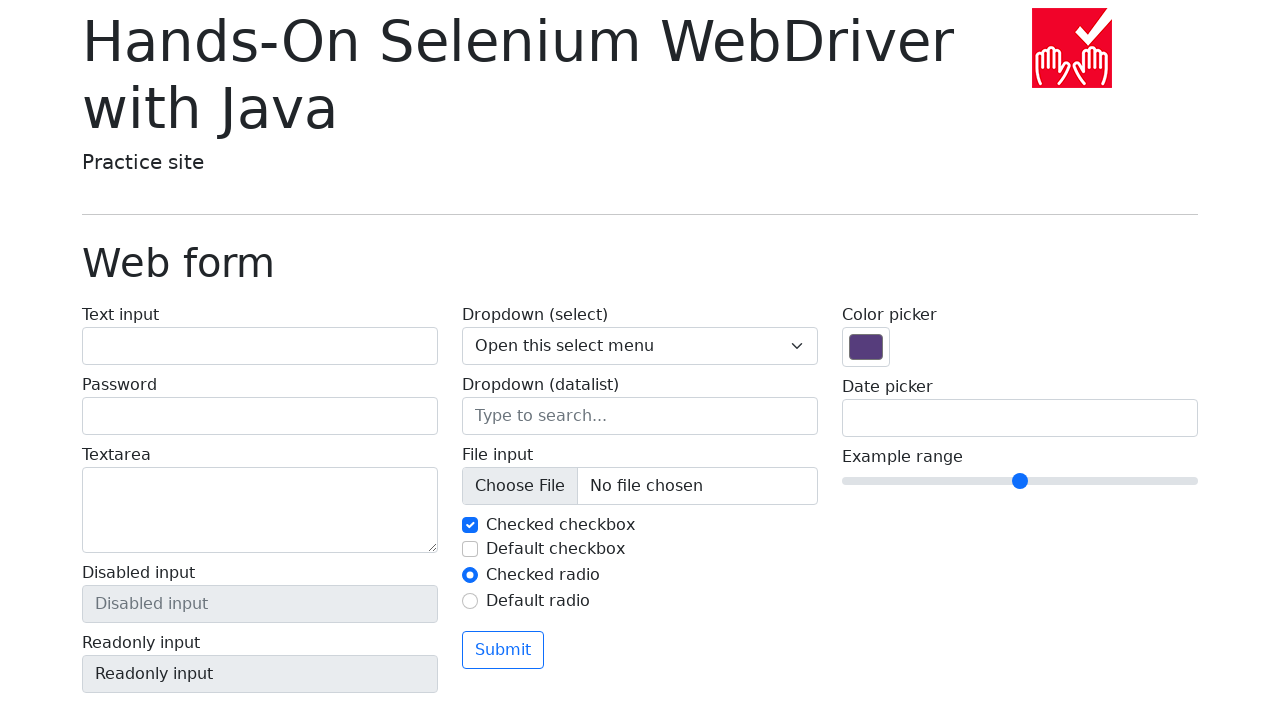

Located radio button input#my-radio-2
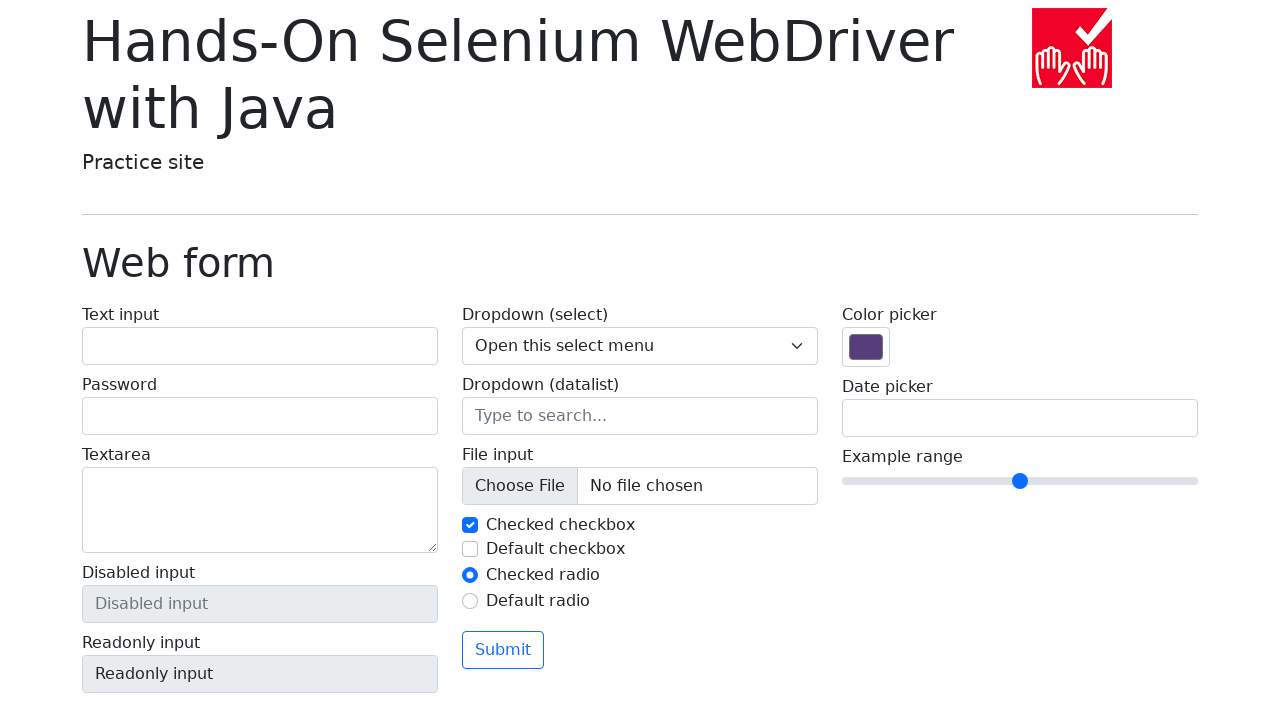

Scrolled radio button input#my-radio-2 into view if needed
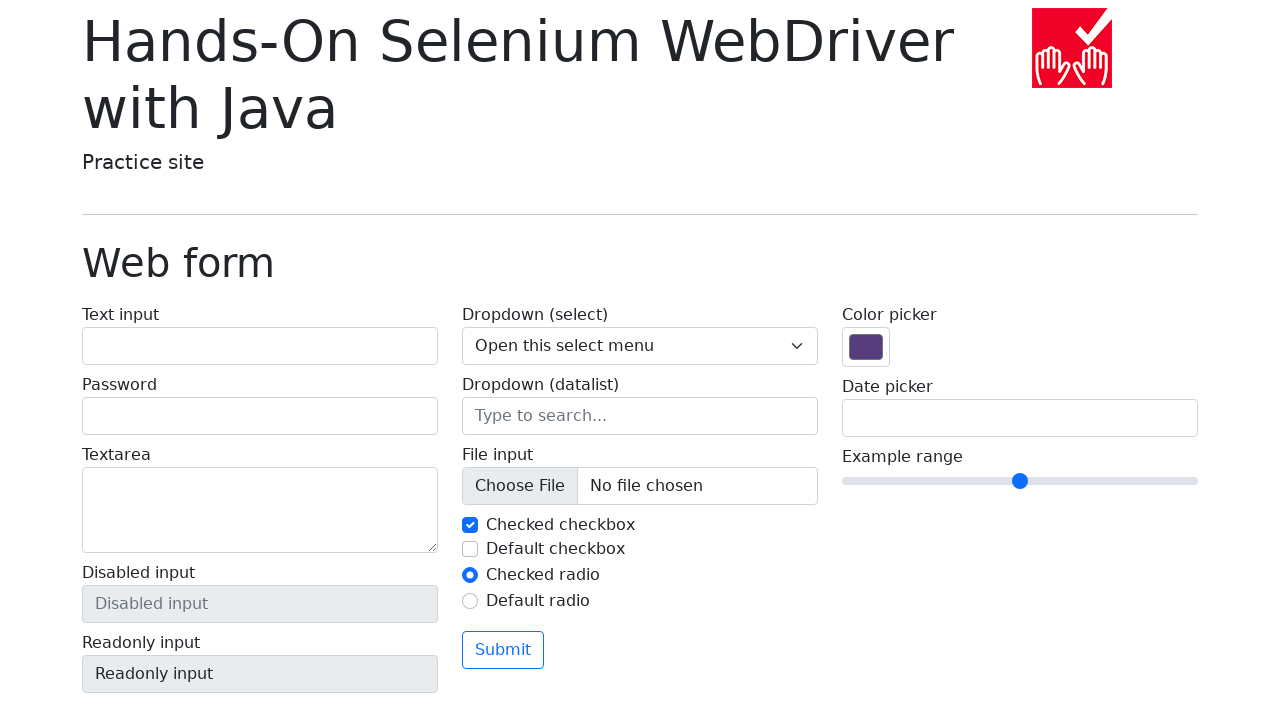

Clicked checkbox input#my-check-1 to toggle state at (470, 525) on input#my-check-1
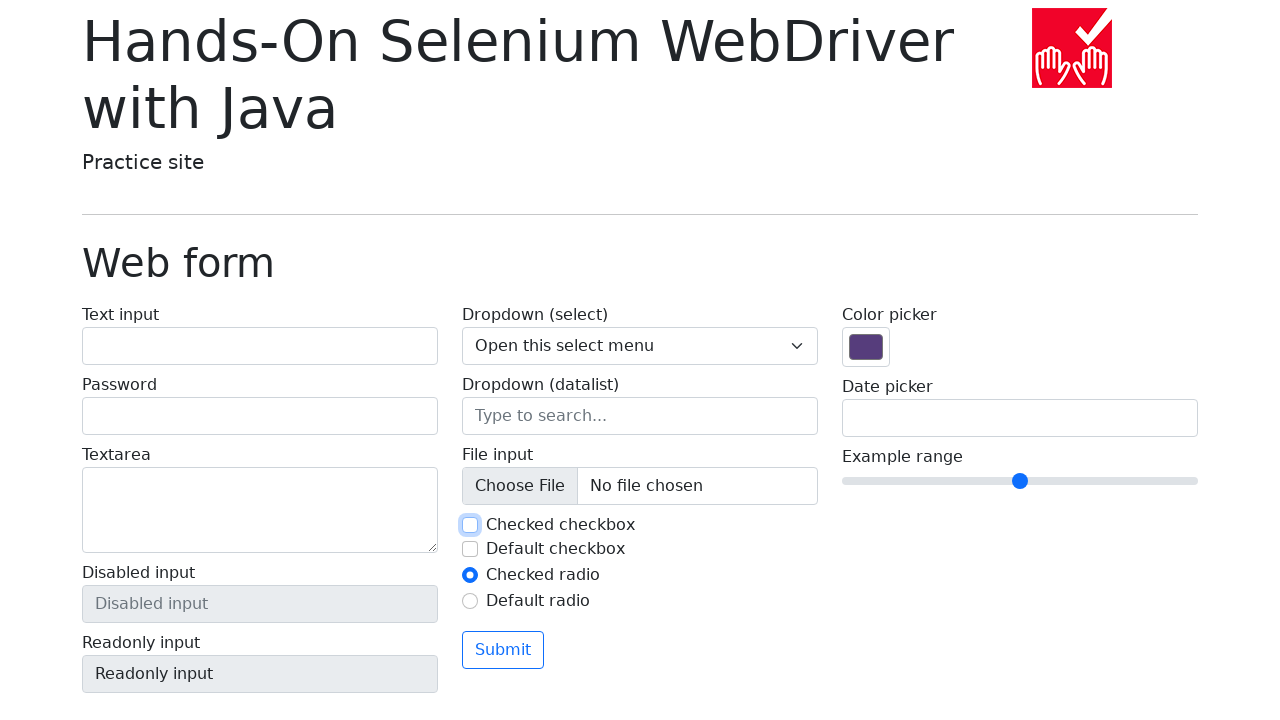

Clicked checkbox input#my-check-2 to toggle state at (470, 549) on input#my-check-2
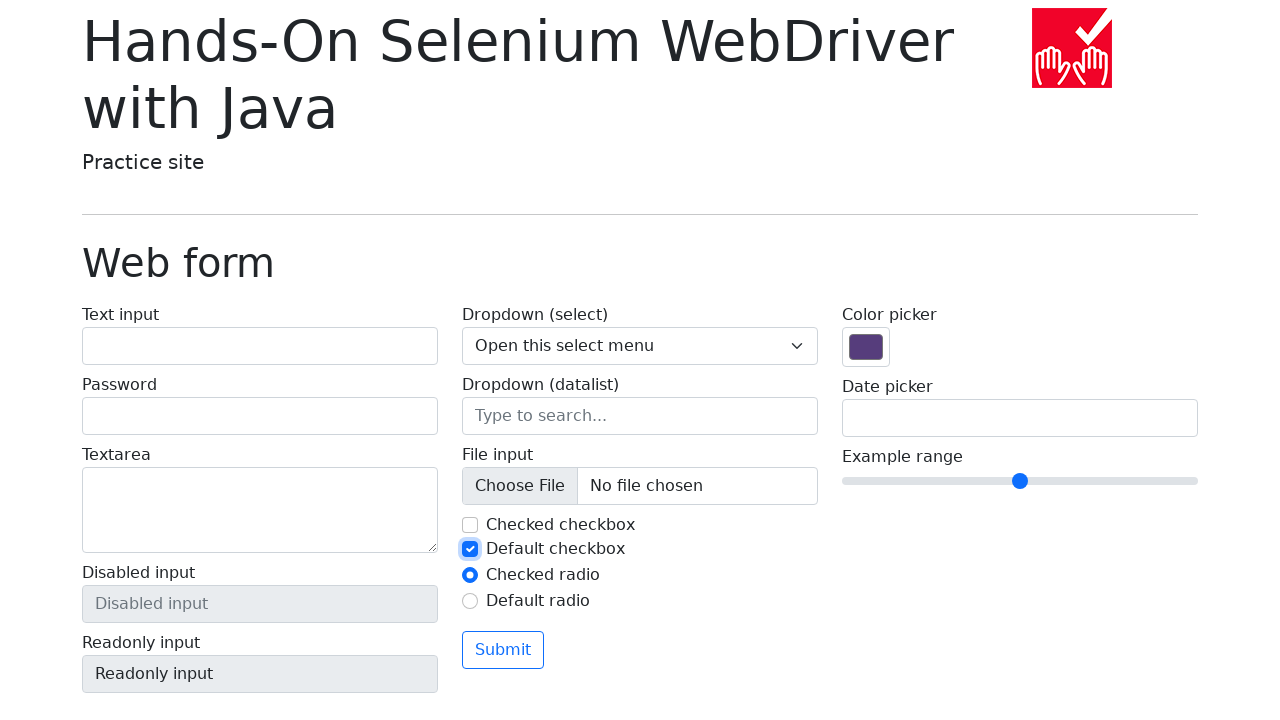

Clicked radio button input#my-radio-2 to toggle state at (470, 601) on input#my-radio-2
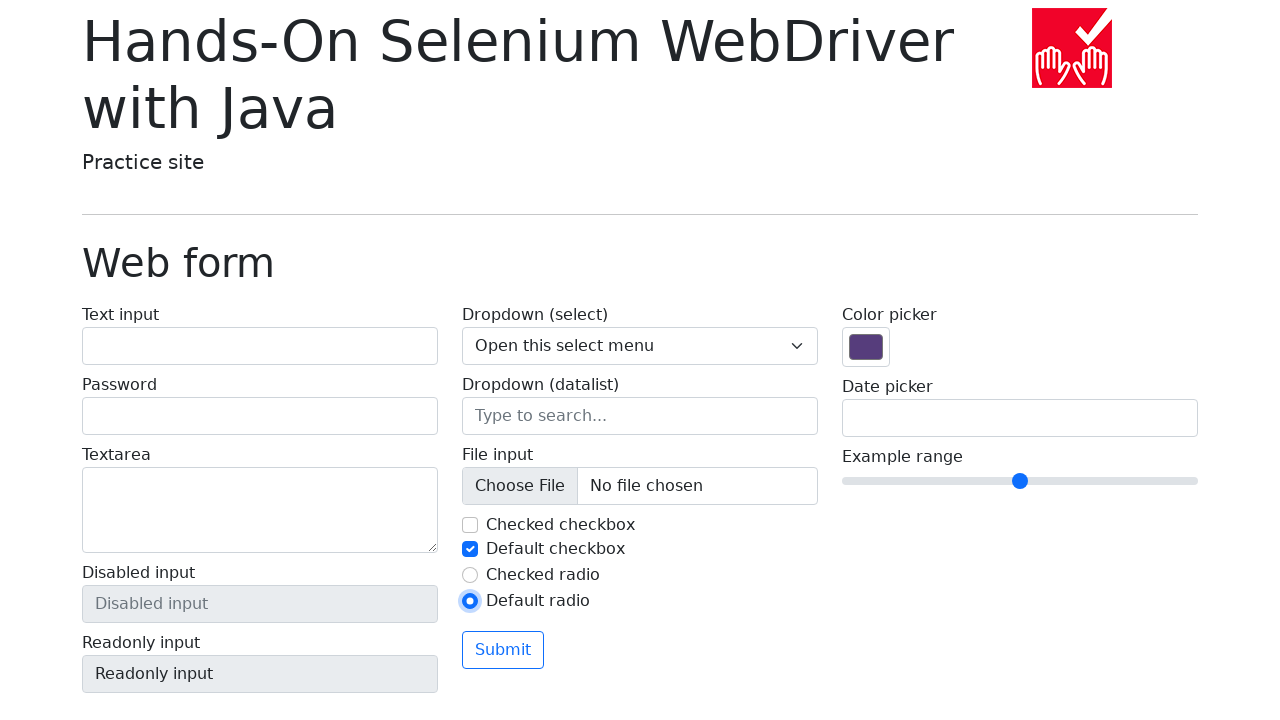

Clicked radio button input#my-radio-1 to toggle state at (470, 575) on input#my-radio-1
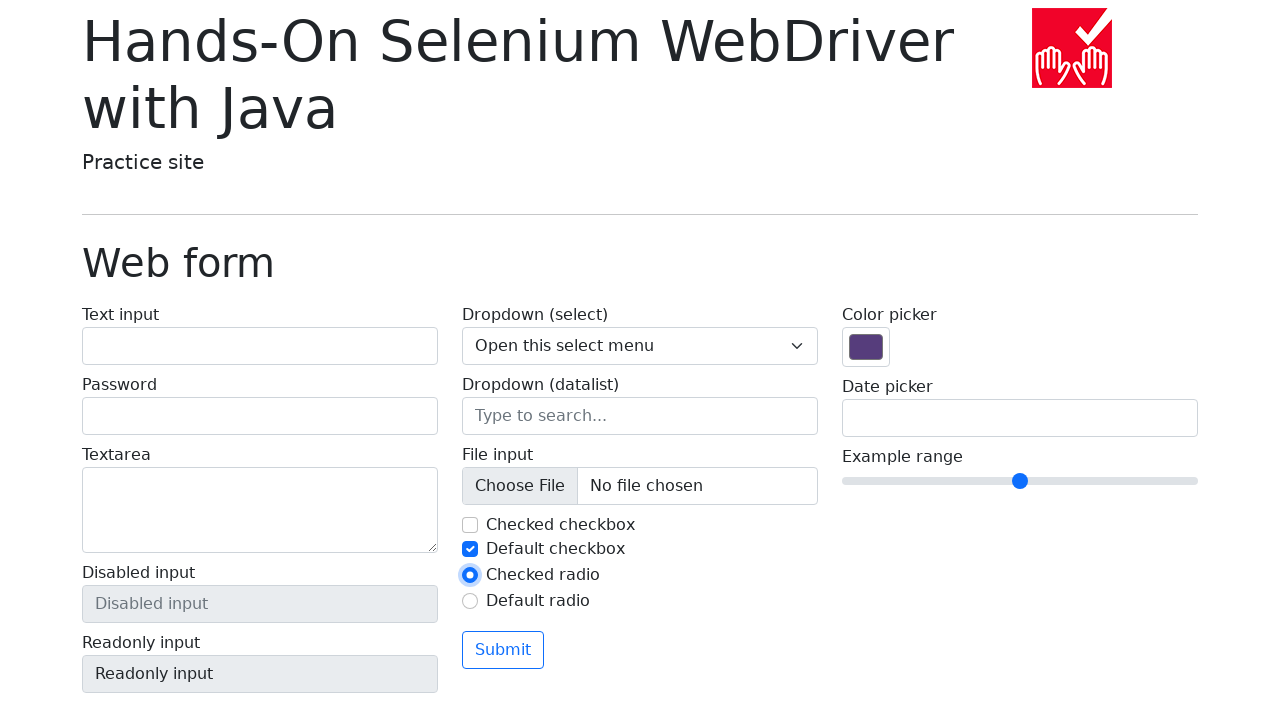

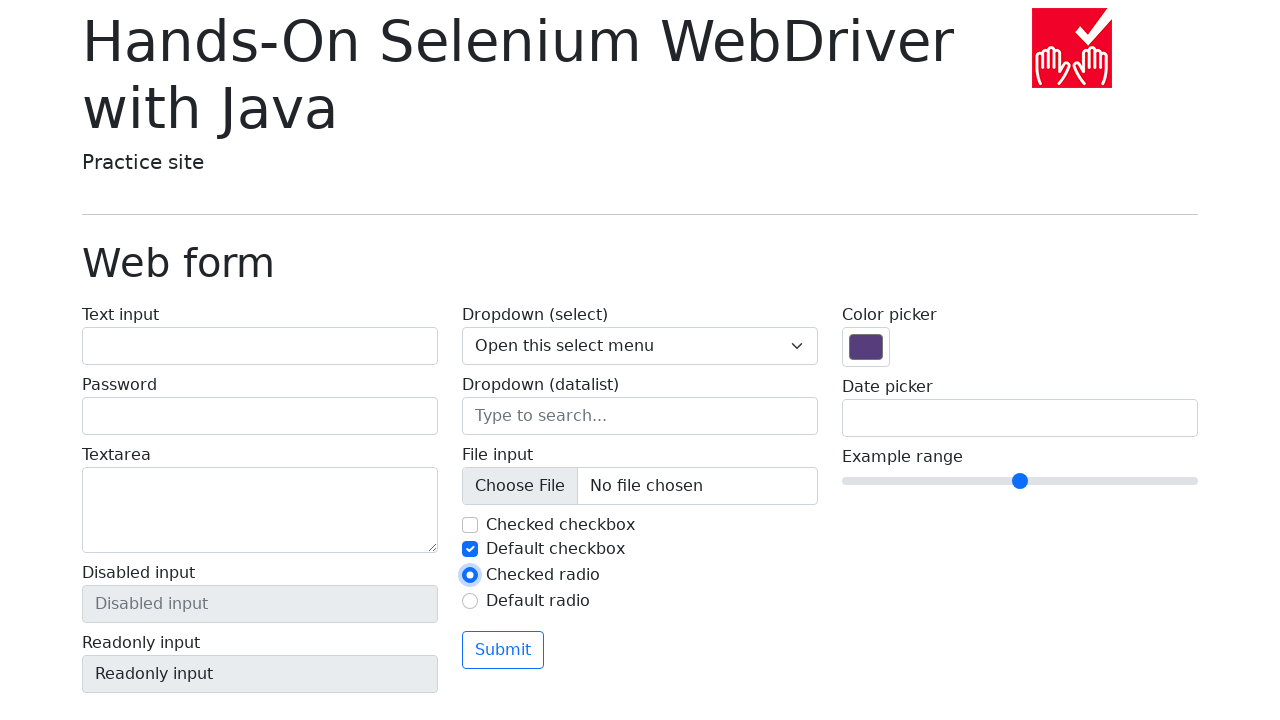